Tests Bootstrap select menu by verifying the default value, selecting a new option, and verifying the selection changed

Starting URL: https://getbootstrap.com/docs/4.3/components/forms/#select-menu

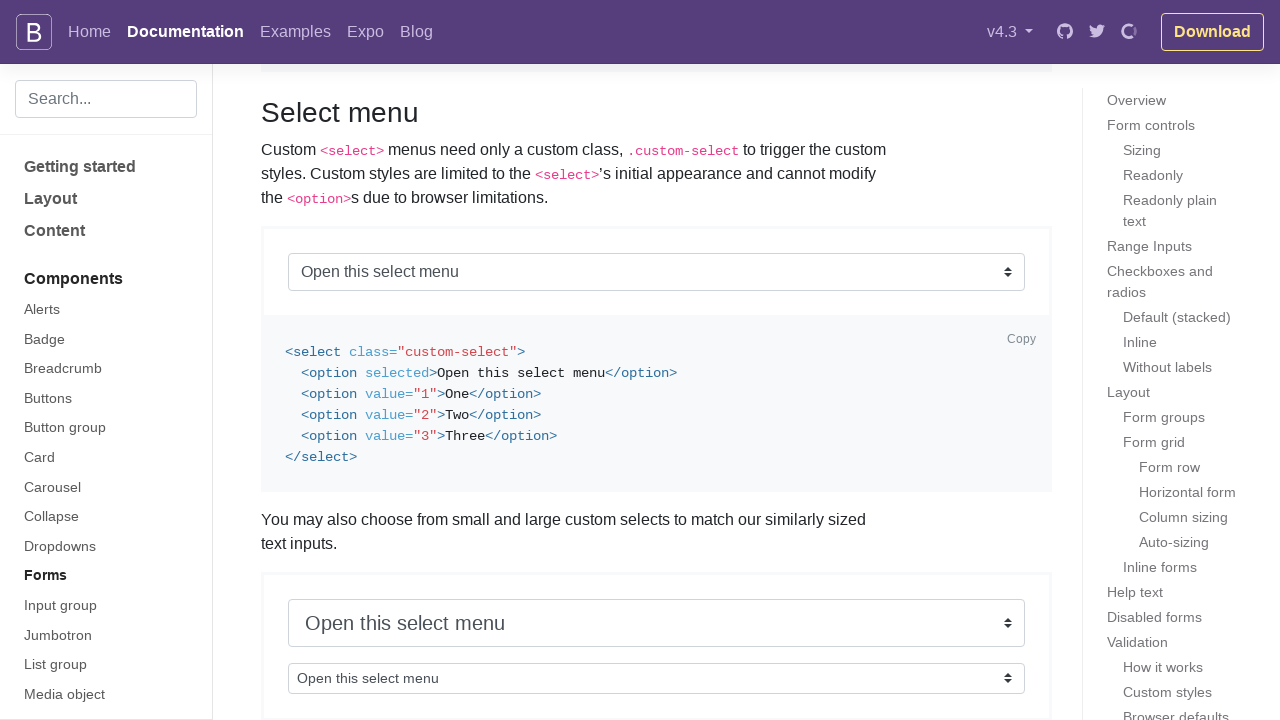

Located the Bootstrap select menu element
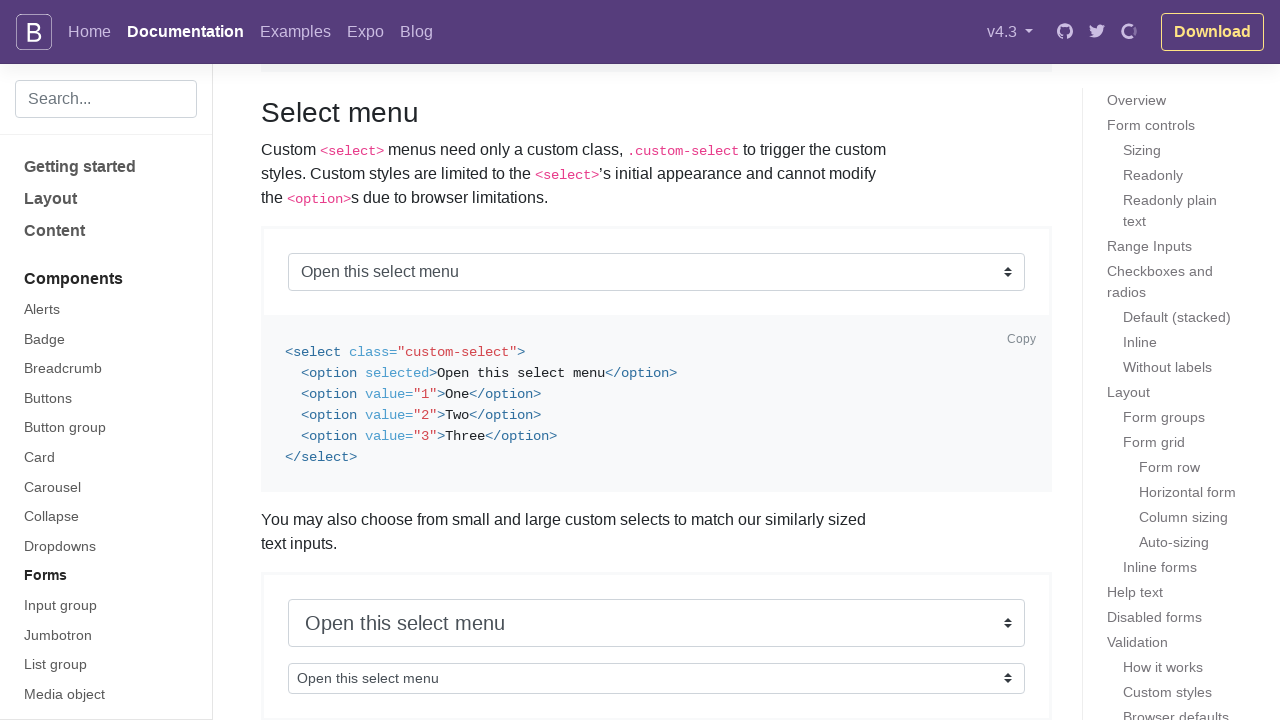

Verified select menu has default value 'Open this select menu'
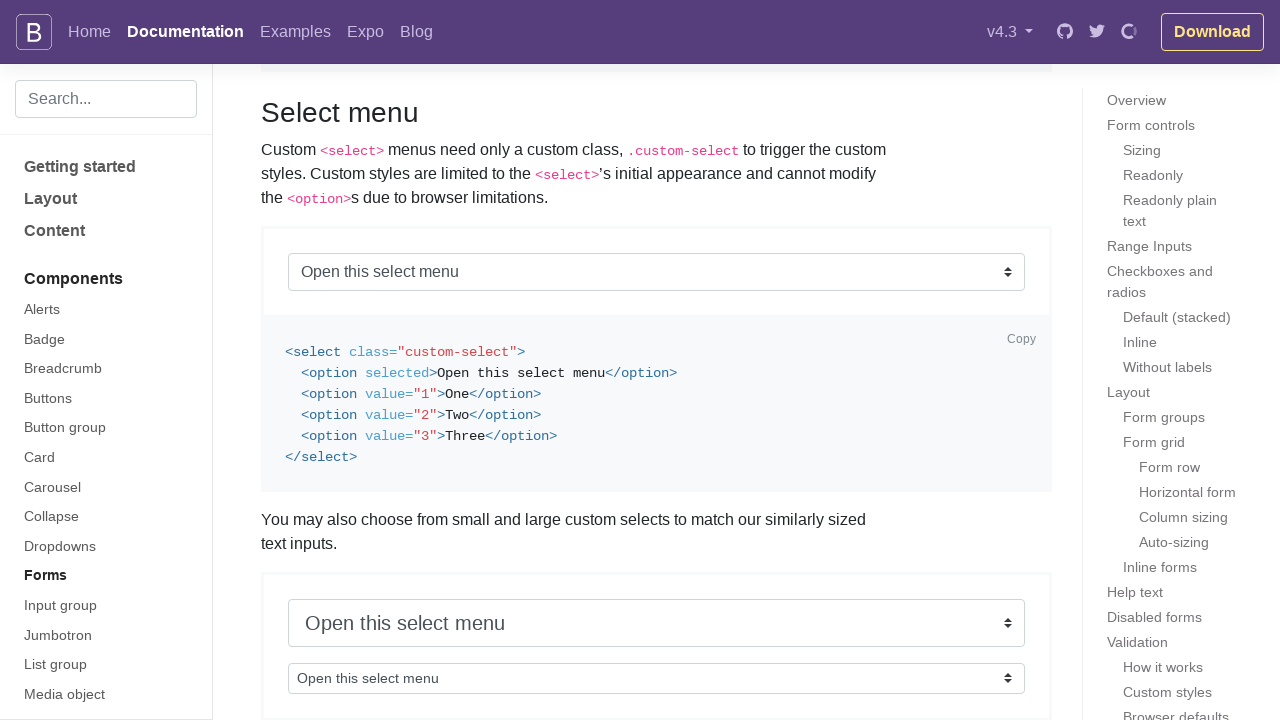

Selected option '1' from the dropdown menu on .bd-example > select.custom-select.custom-select-lg.mb-3
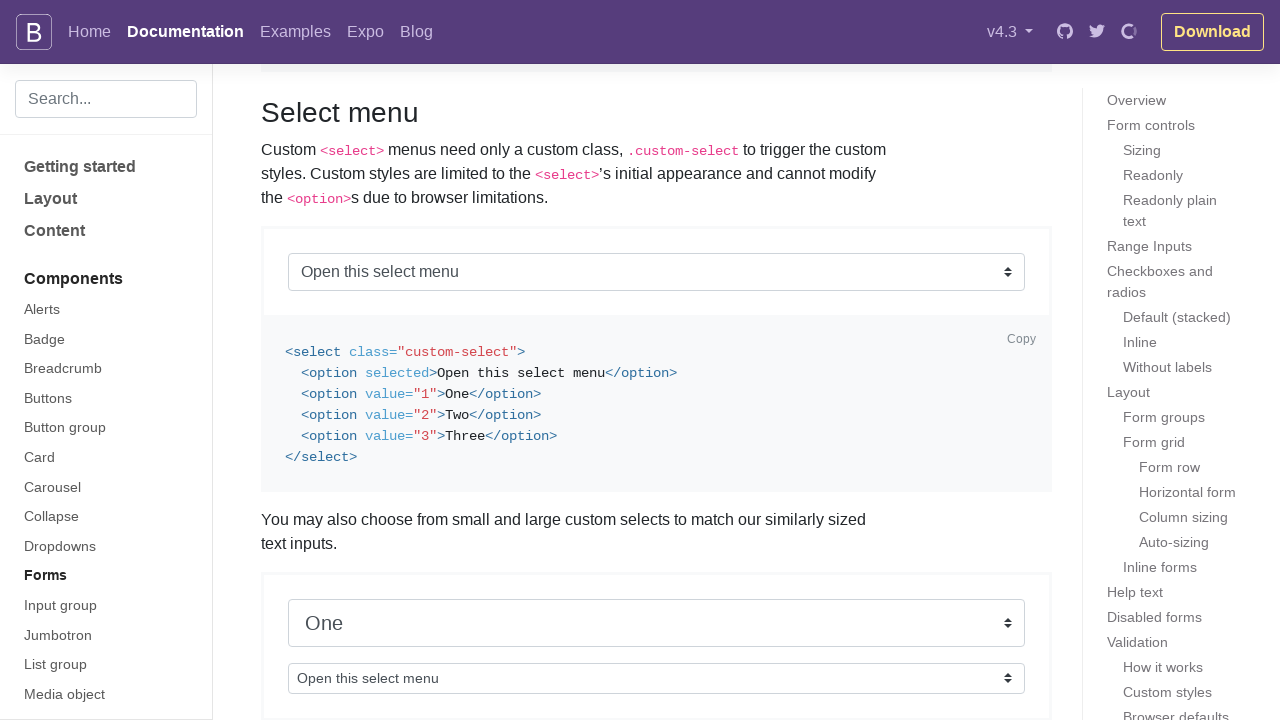

Verified select menu now has value '1' after selection
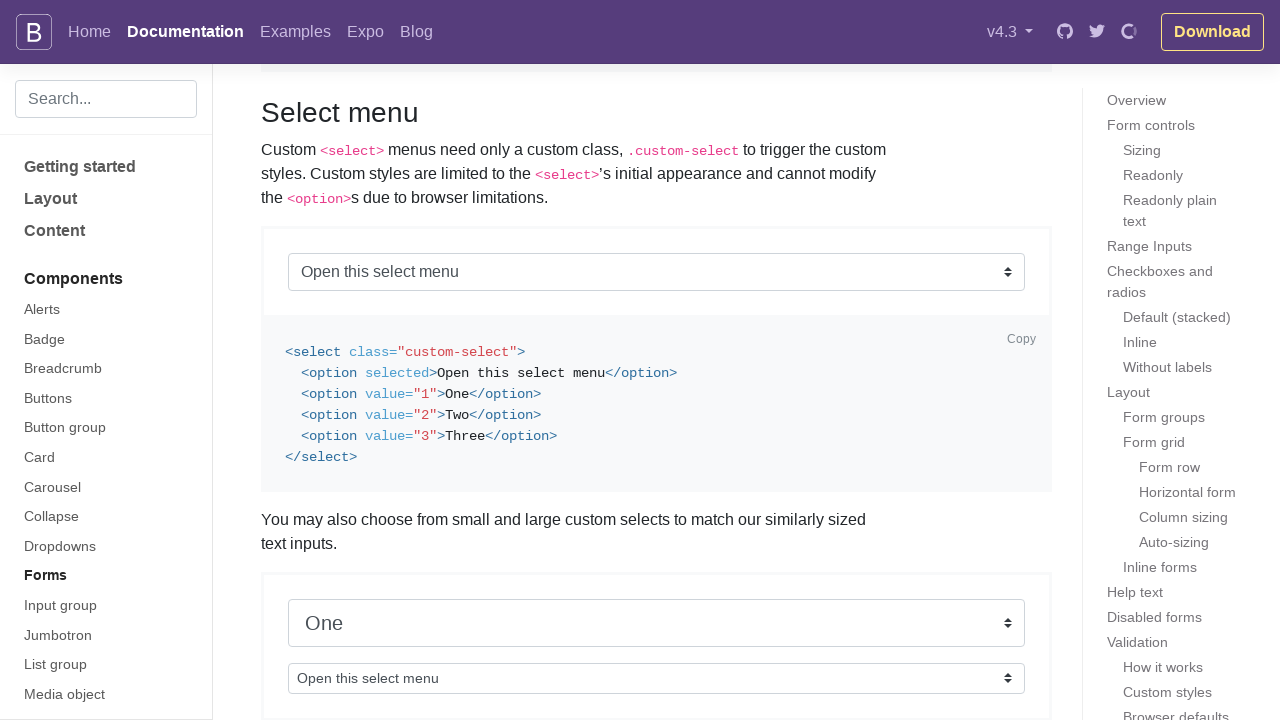

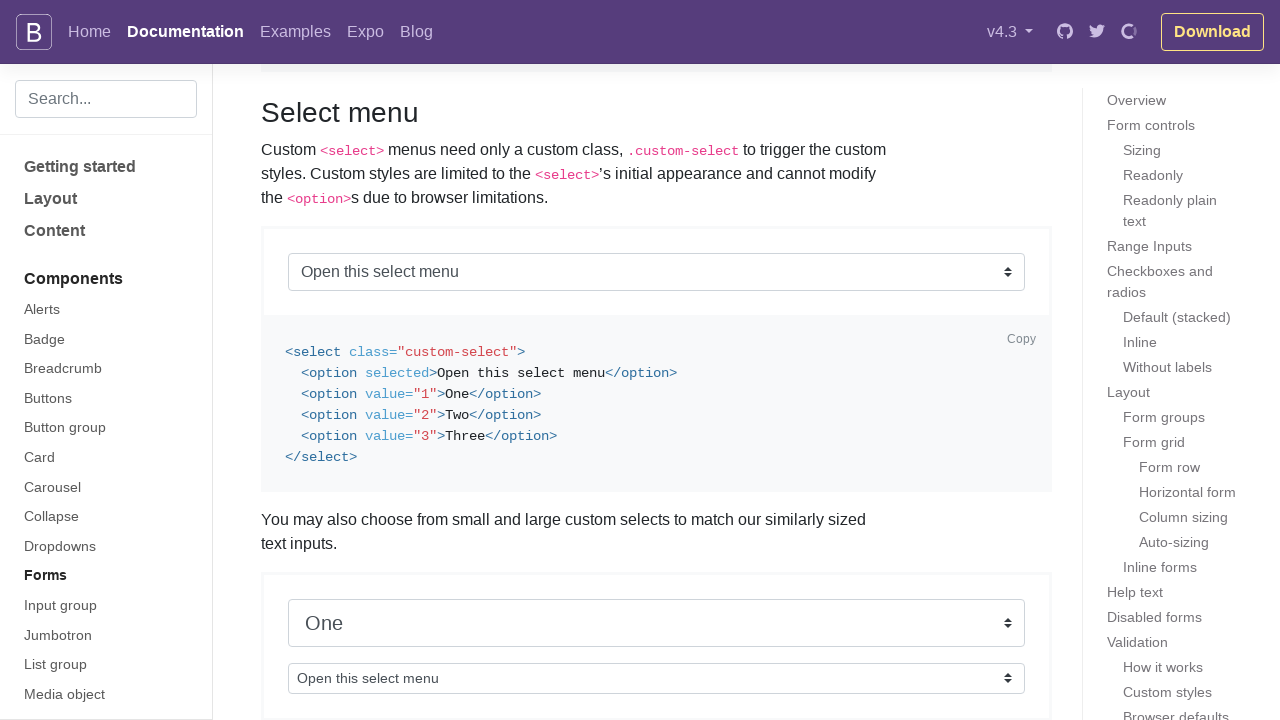